Tests JavaScript alert handling including alert boxes, confirm boxes with accept and dismiss actions on a test page designed for practicing alert interactions.

Starting URL: https://testpages.herokuapp.com/styled/alerts/alert-test.html

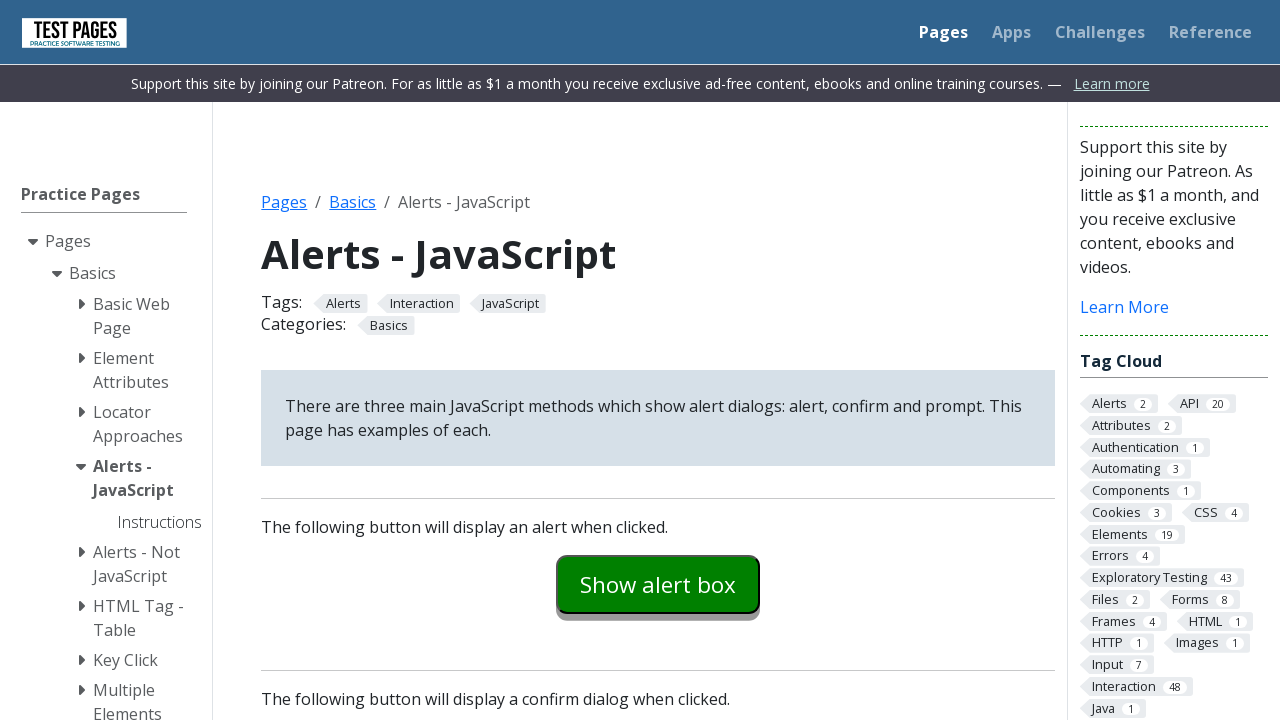

Clicked alert example button to trigger alert box at (658, 584) on #alertexamples
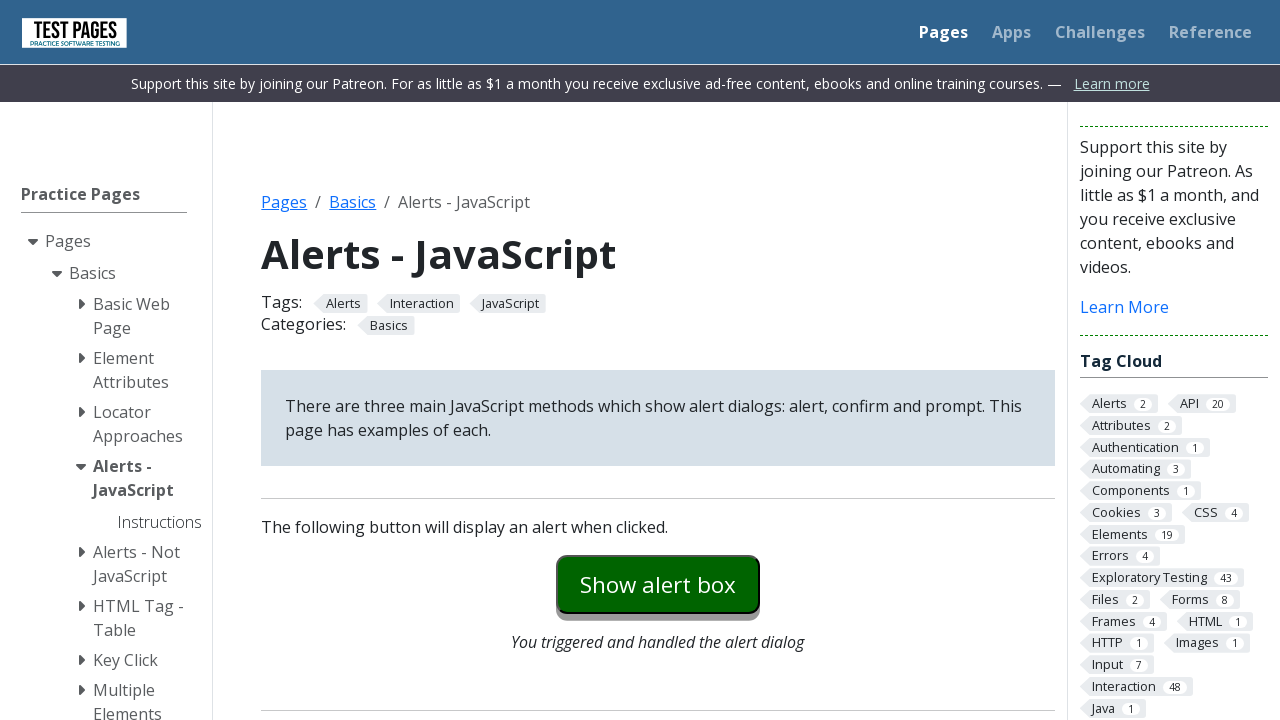

Clicked alert button and accepted the alert dialog at (658, 584) on #alertexamples
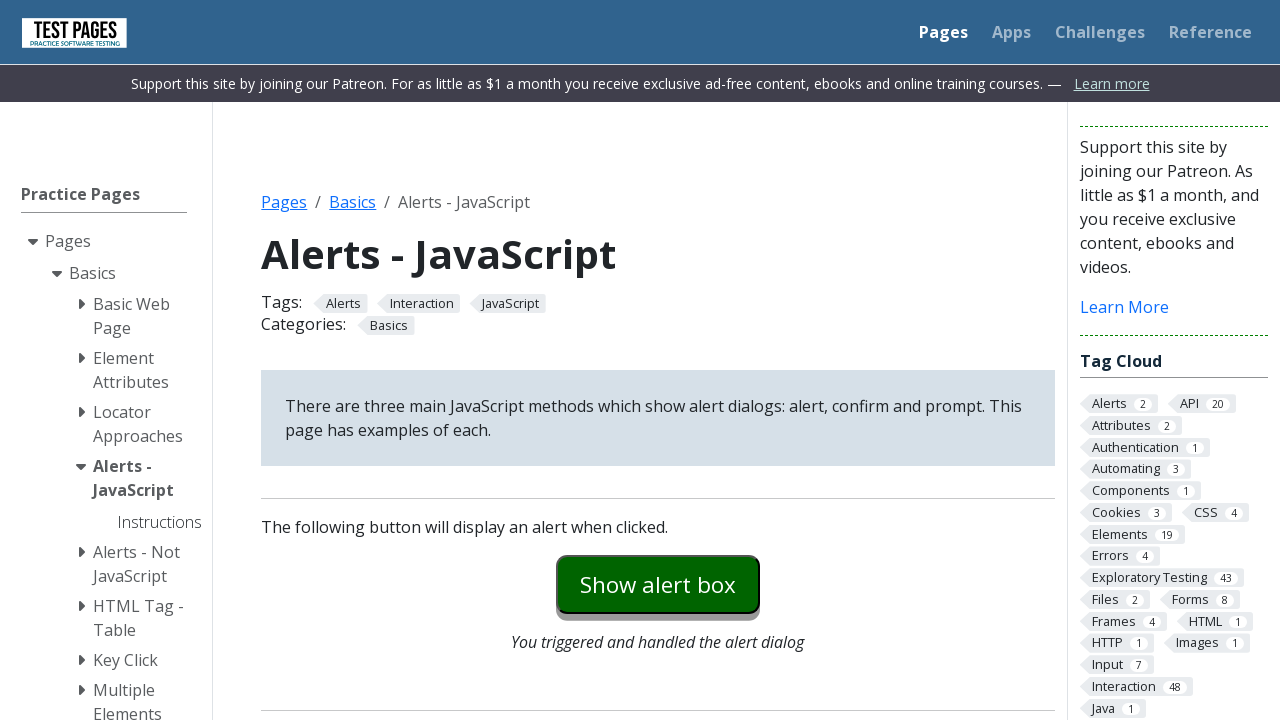

Clicked confirm example button and dismissed the confirm dialog at (658, 360) on #confirmexample
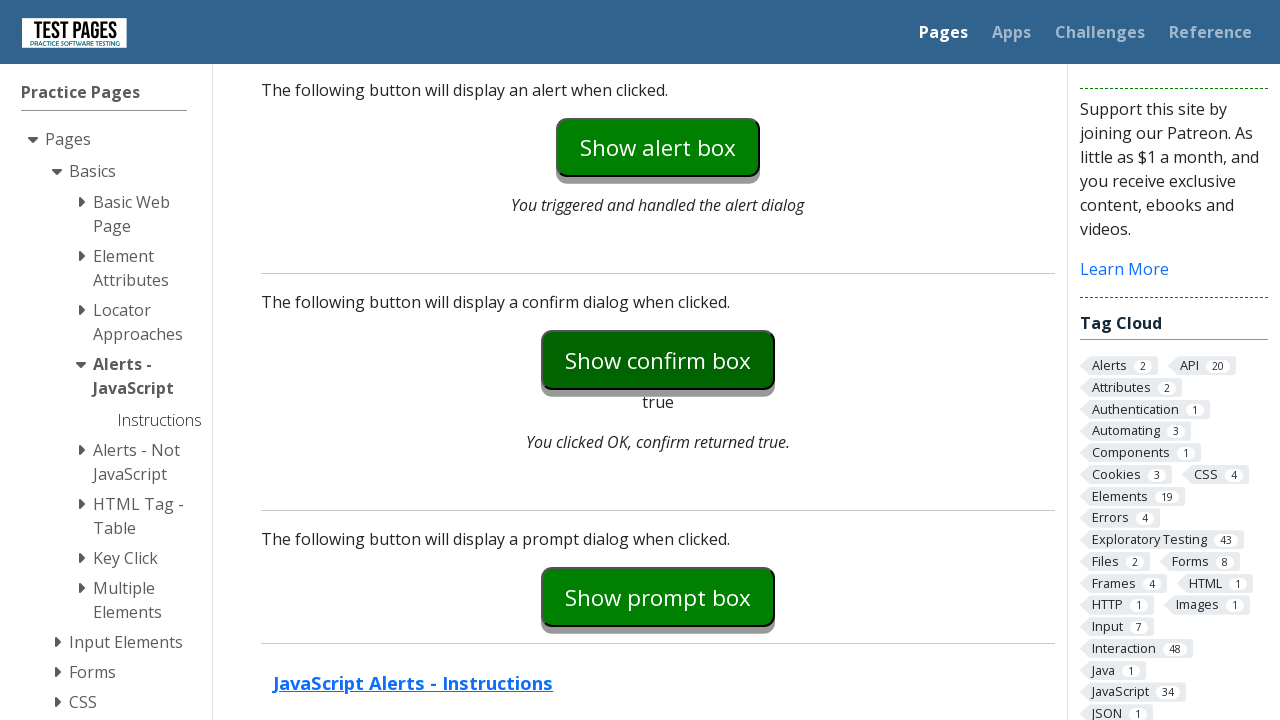

Clicked confirm example button and accepted the confirm dialog at (658, 360) on #confirmexample
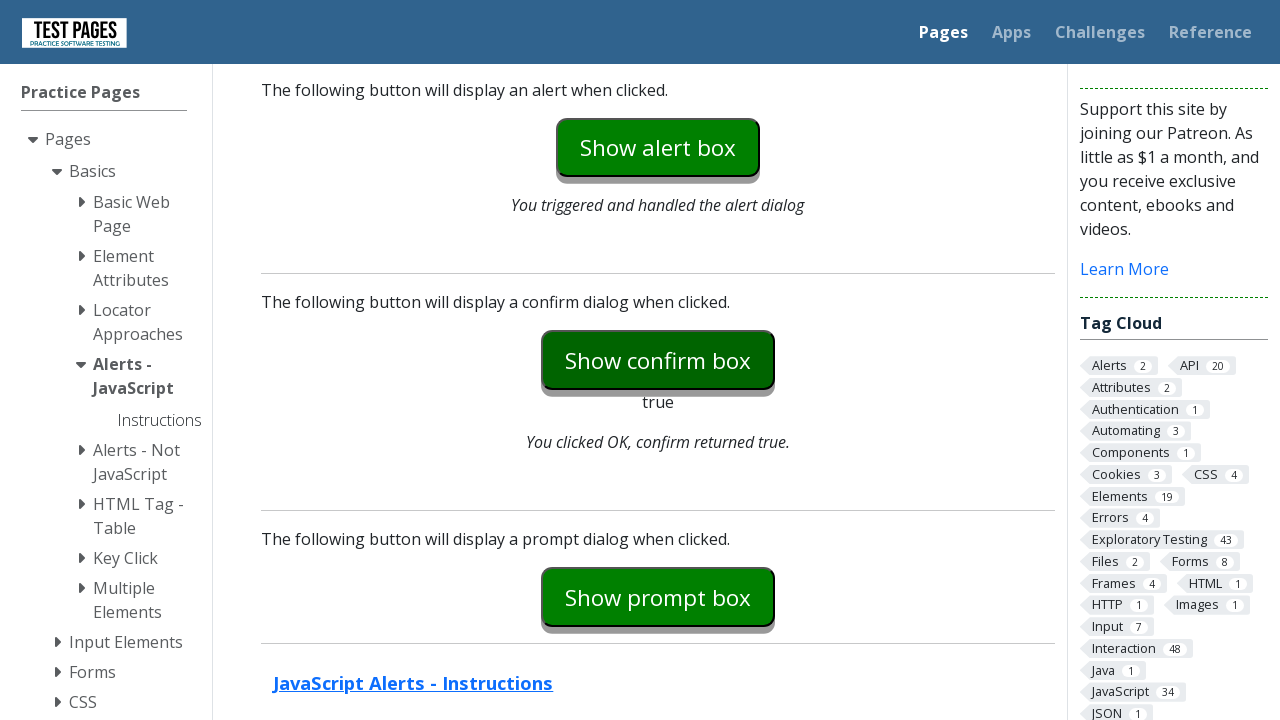

Waited 500ms for actions to complete
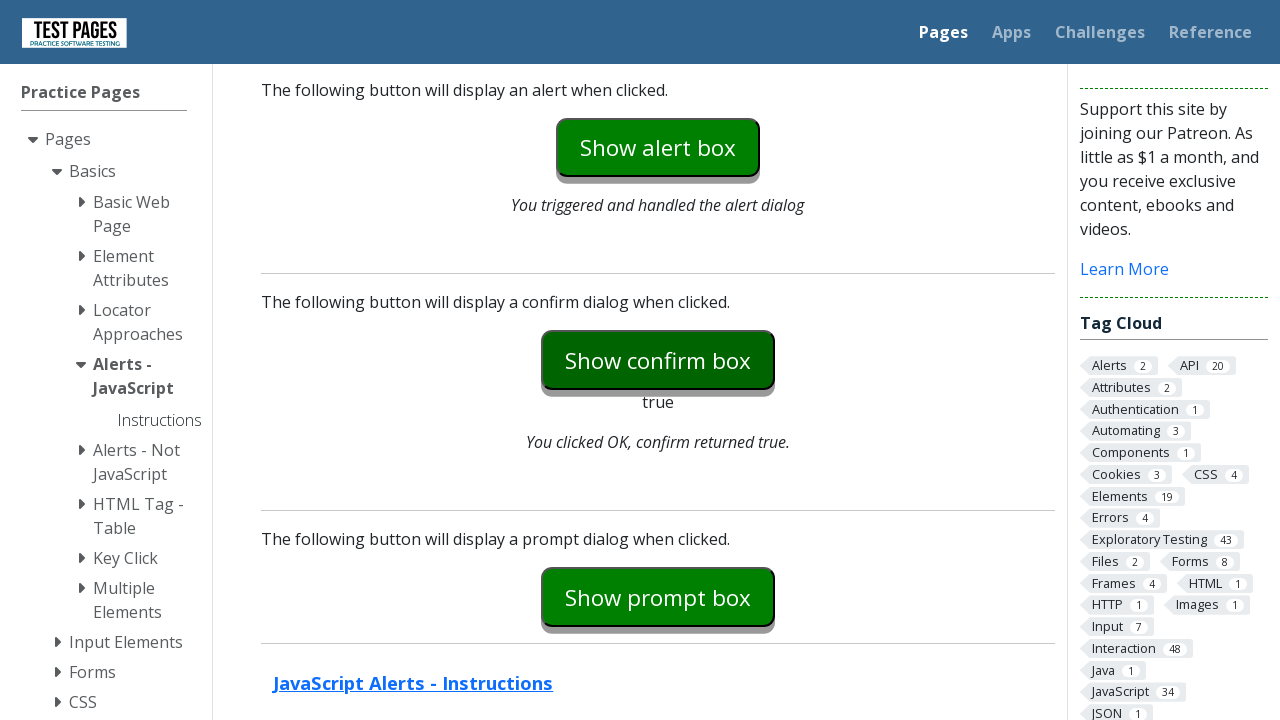

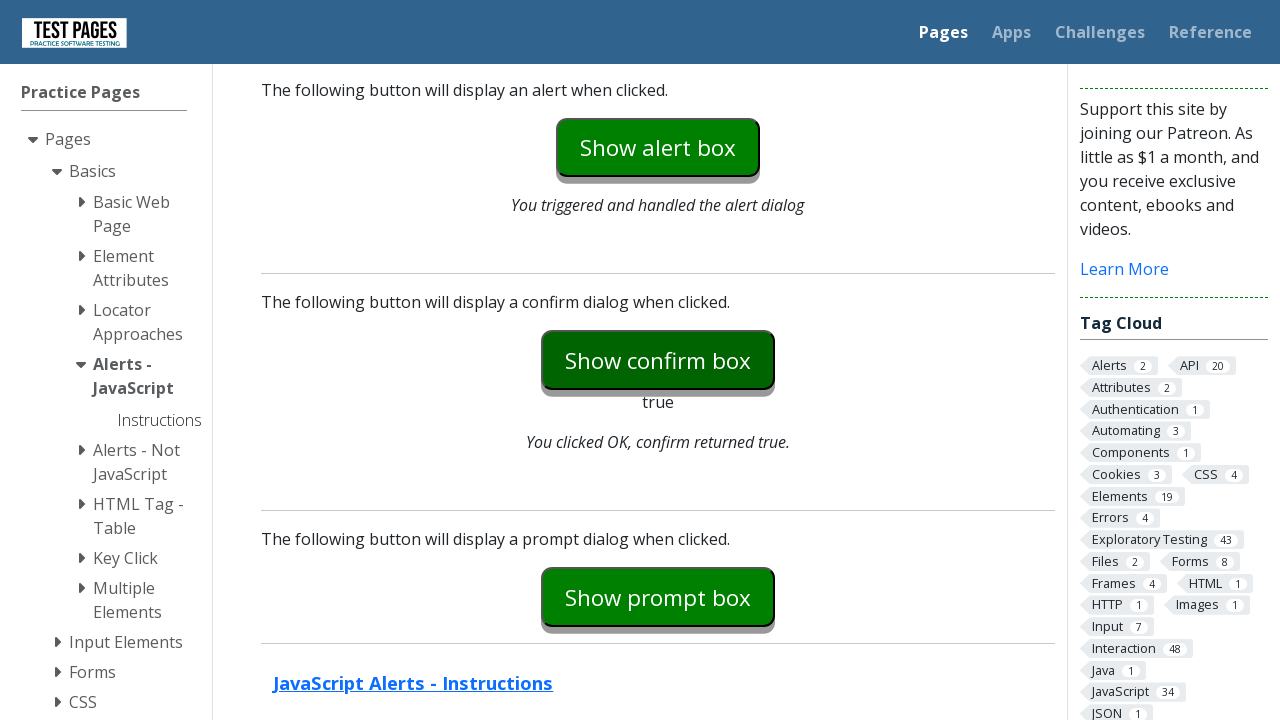